Tests the login form validation by clicking the login button without entering any credentials and verifying the appropriate error message is displayed.

Starting URL: https://www.saucedemo.com/

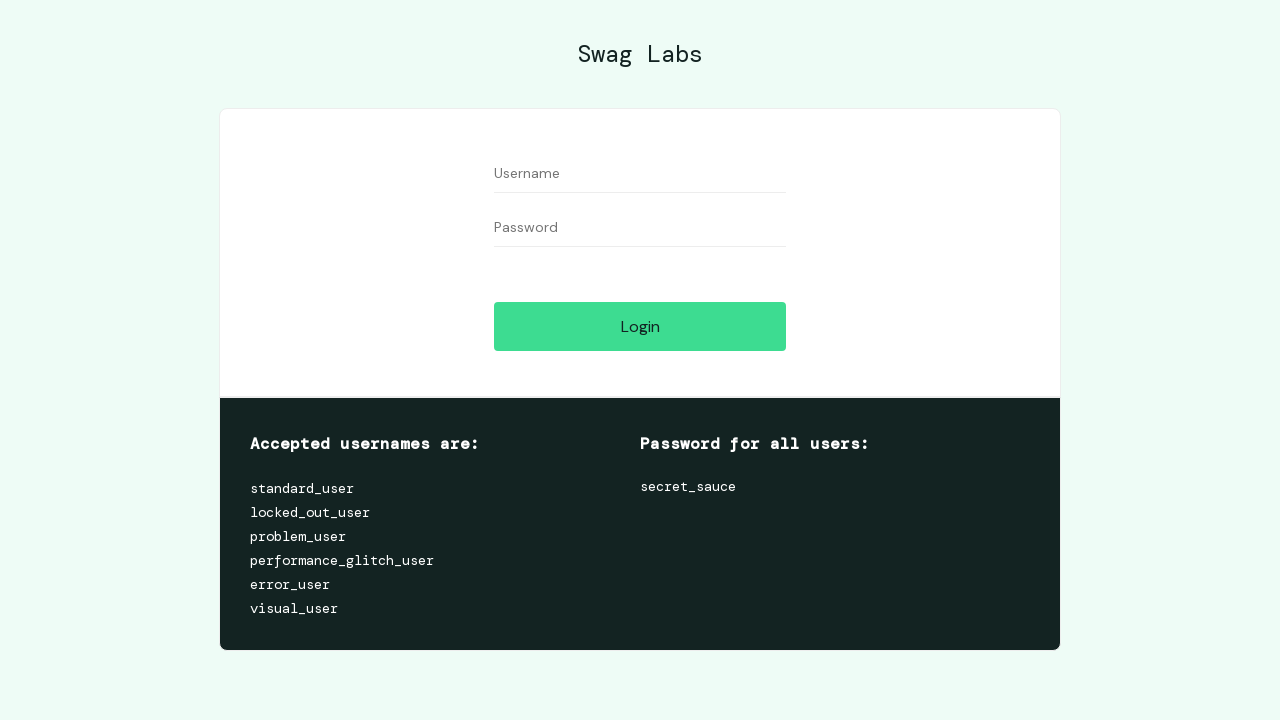

Set viewport size to 1050x708
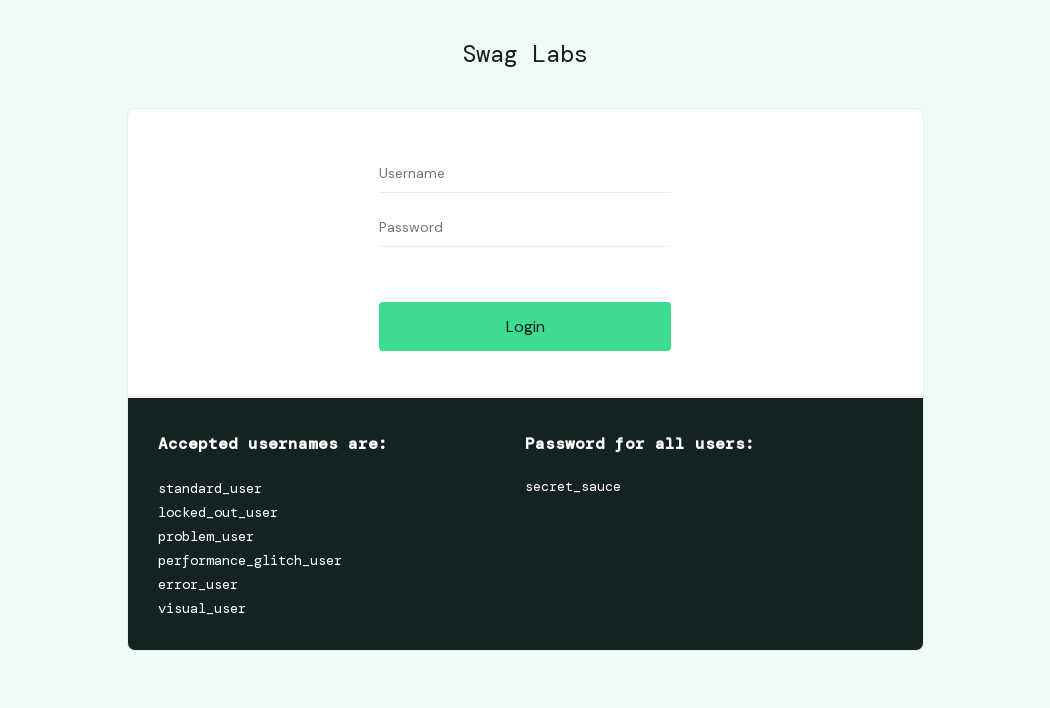

Clicked login button without entering username or password at (525, 326) on [data-test='login-button']
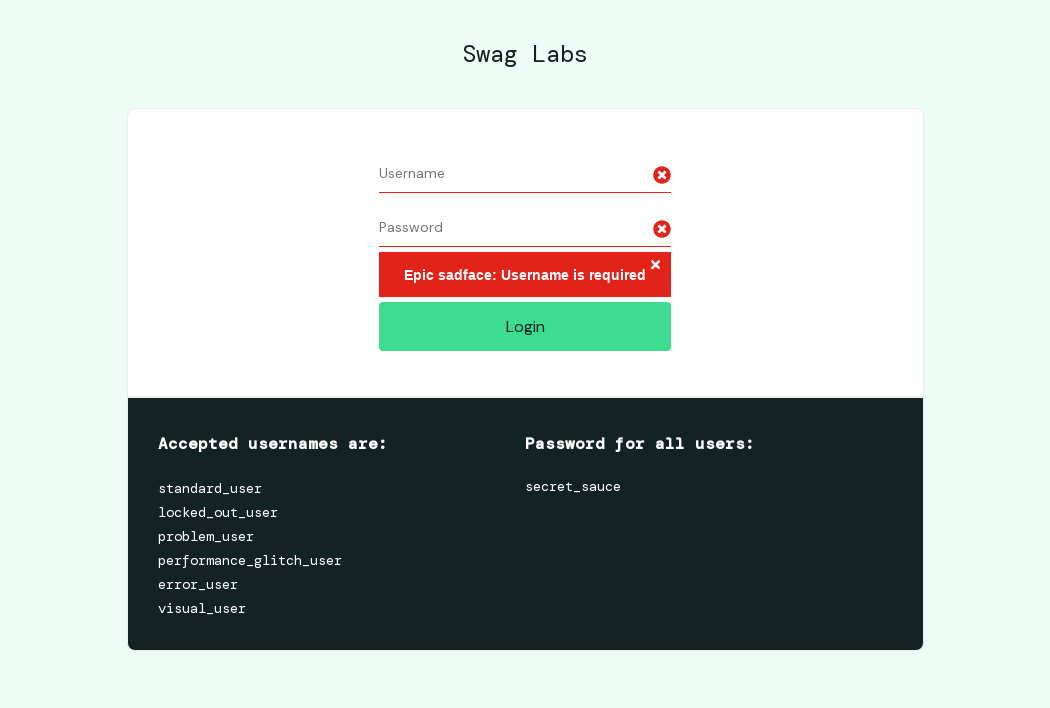

Error message element appeared on page
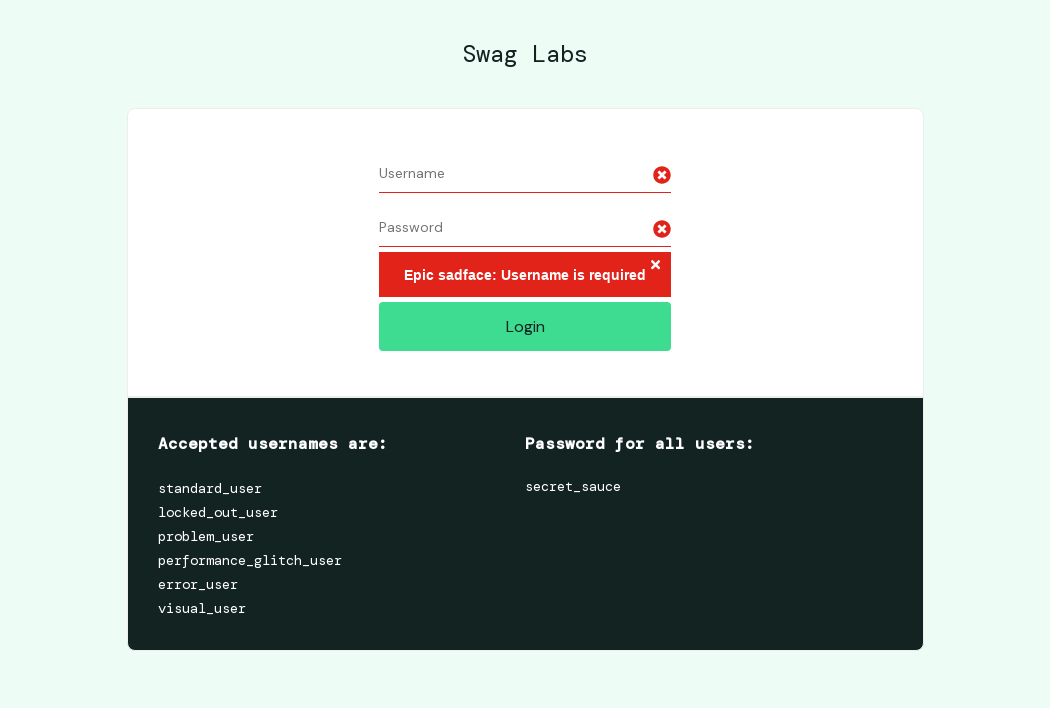

Verified error message displays 'Epic sadface: Username is required'
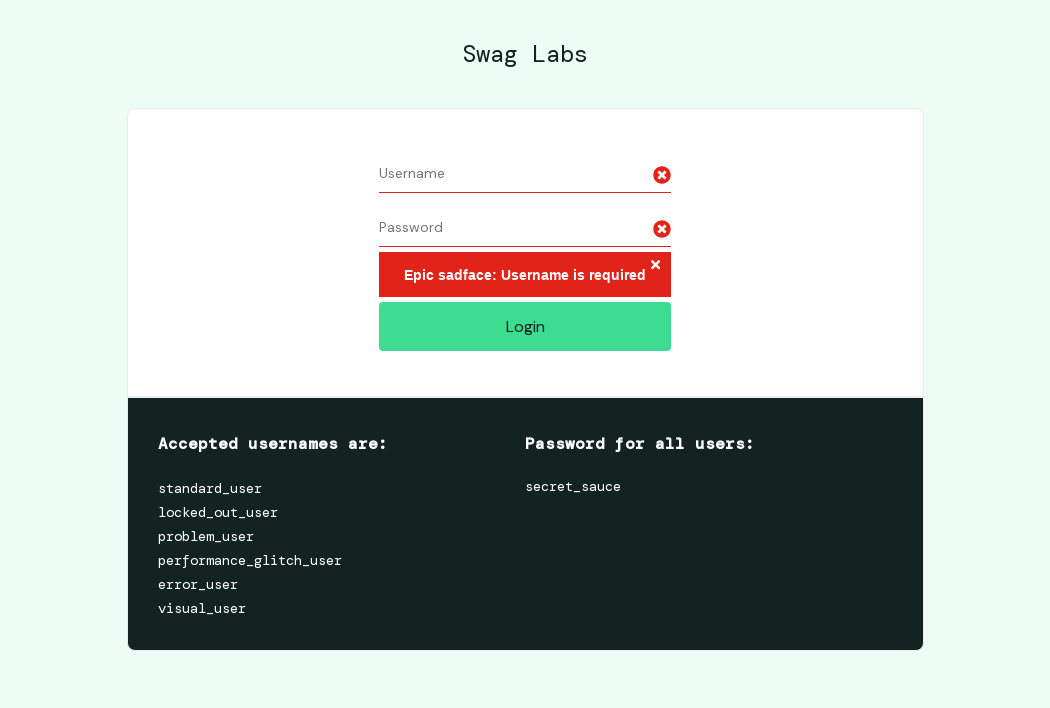

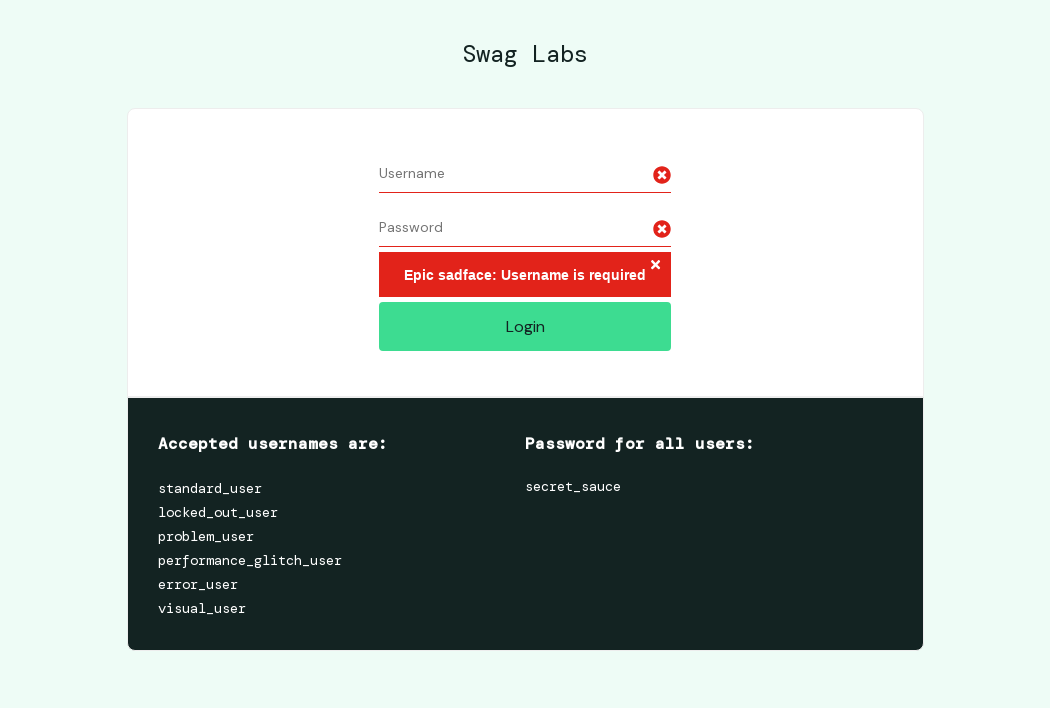